Tests an e-commerce site by adding multiple specified items to cart, applying a promo code, and verifying the promo code is applied successfully

Starting URL: https://rahulshettyacademy.com/seleniumPractise/#/

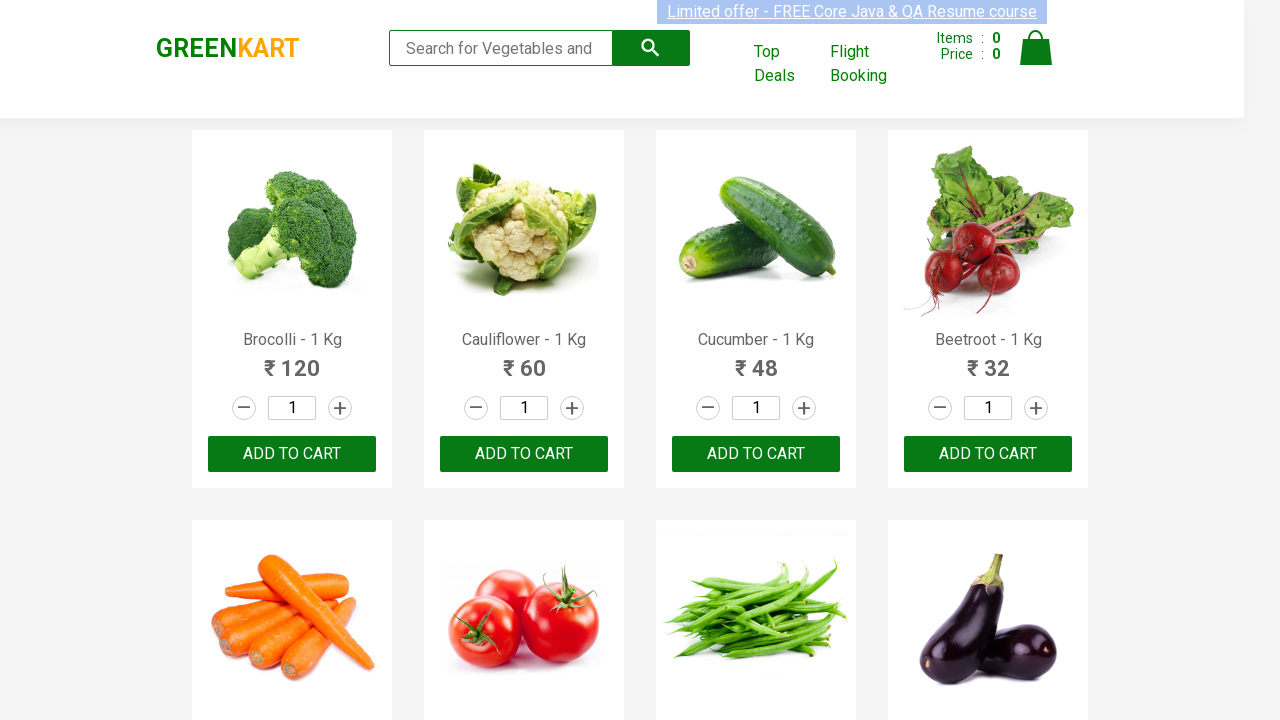

Retrieved all product name elements from the page
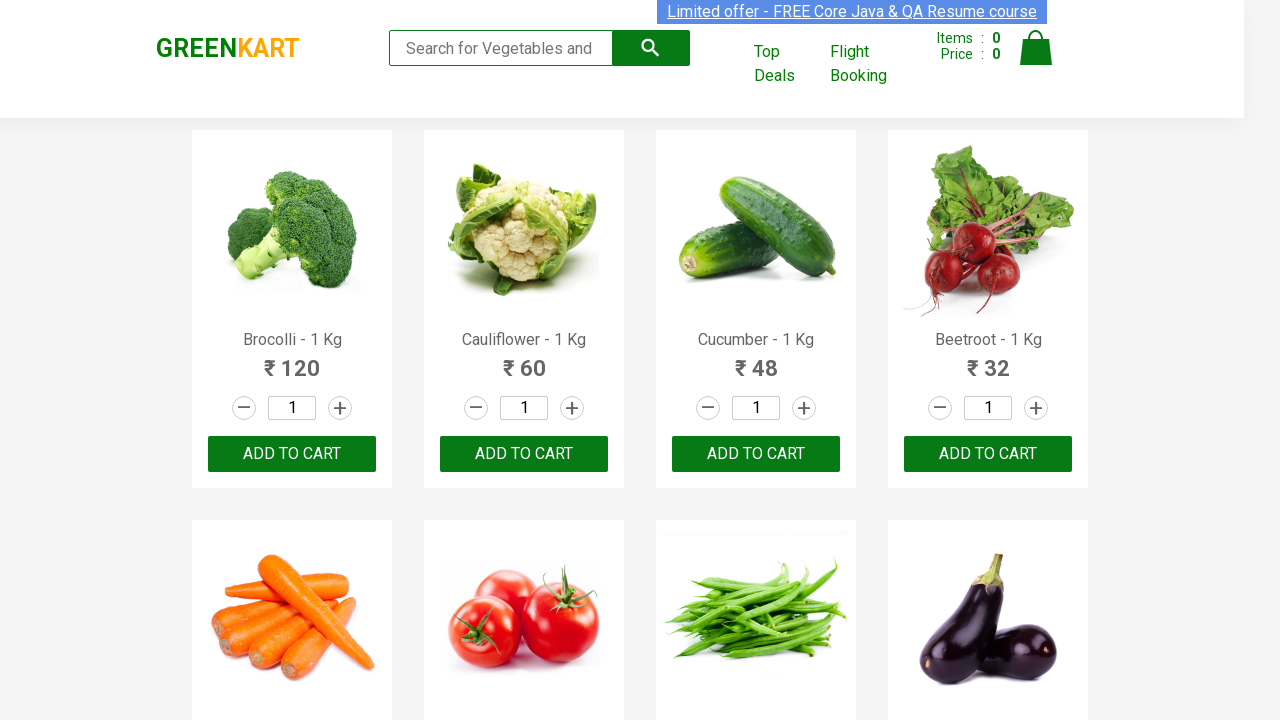

Added Brocolli to cart at (292, 454) on div.product-action button >> nth=0
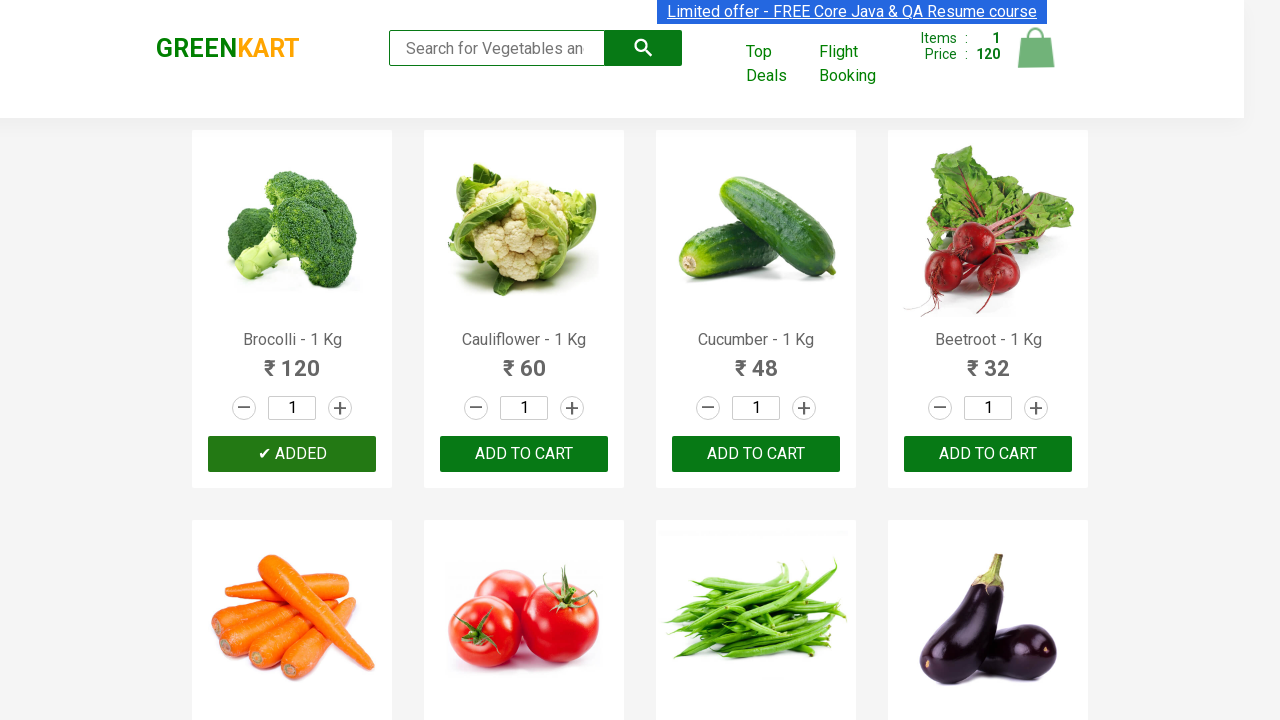

Added Brocolli to cart at (524, 454) on div.product-action button >> nth=1
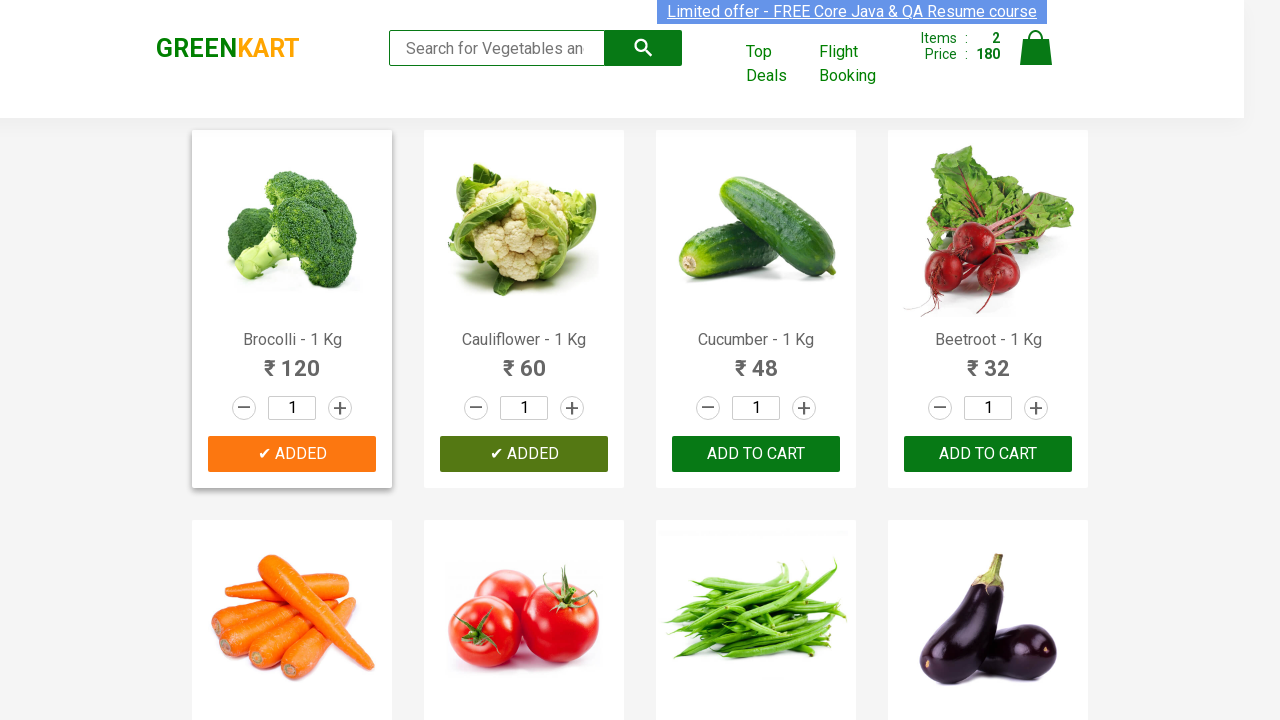

Added Brocolli to cart at (756, 454) on div.product-action button >> nth=2
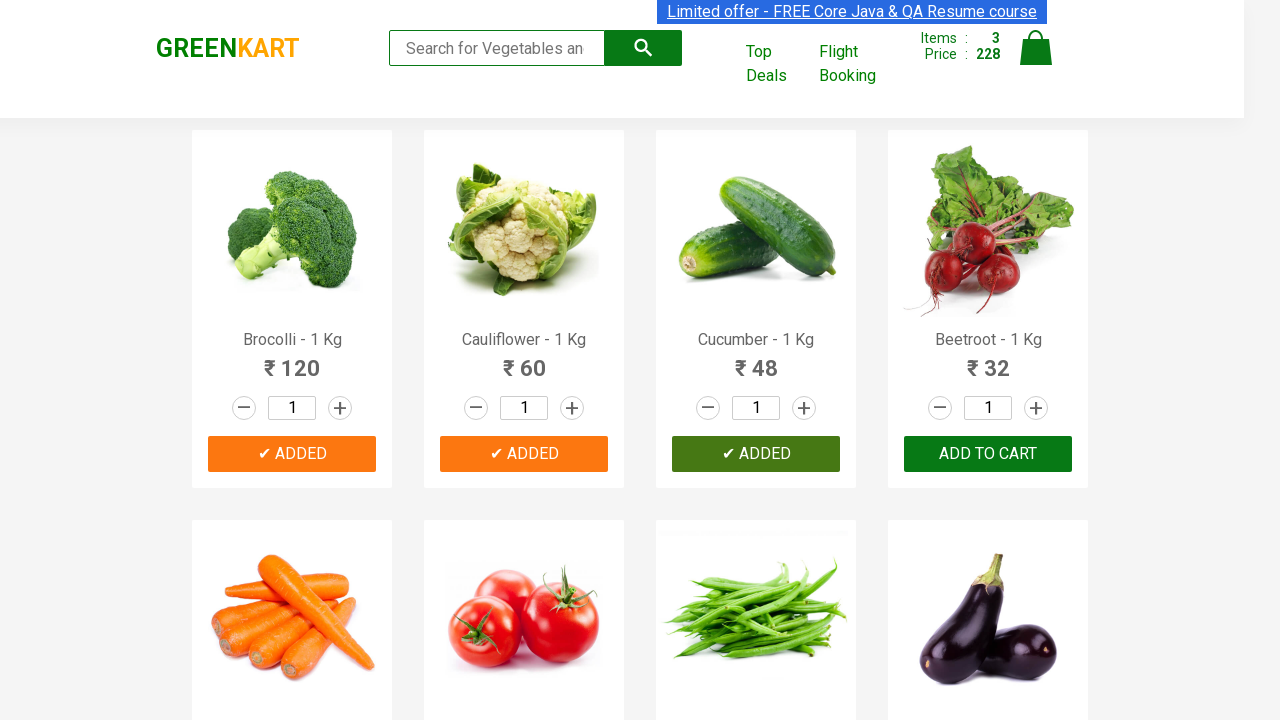

Added Brocolli to cart at (988, 454) on div.product-action button >> nth=3
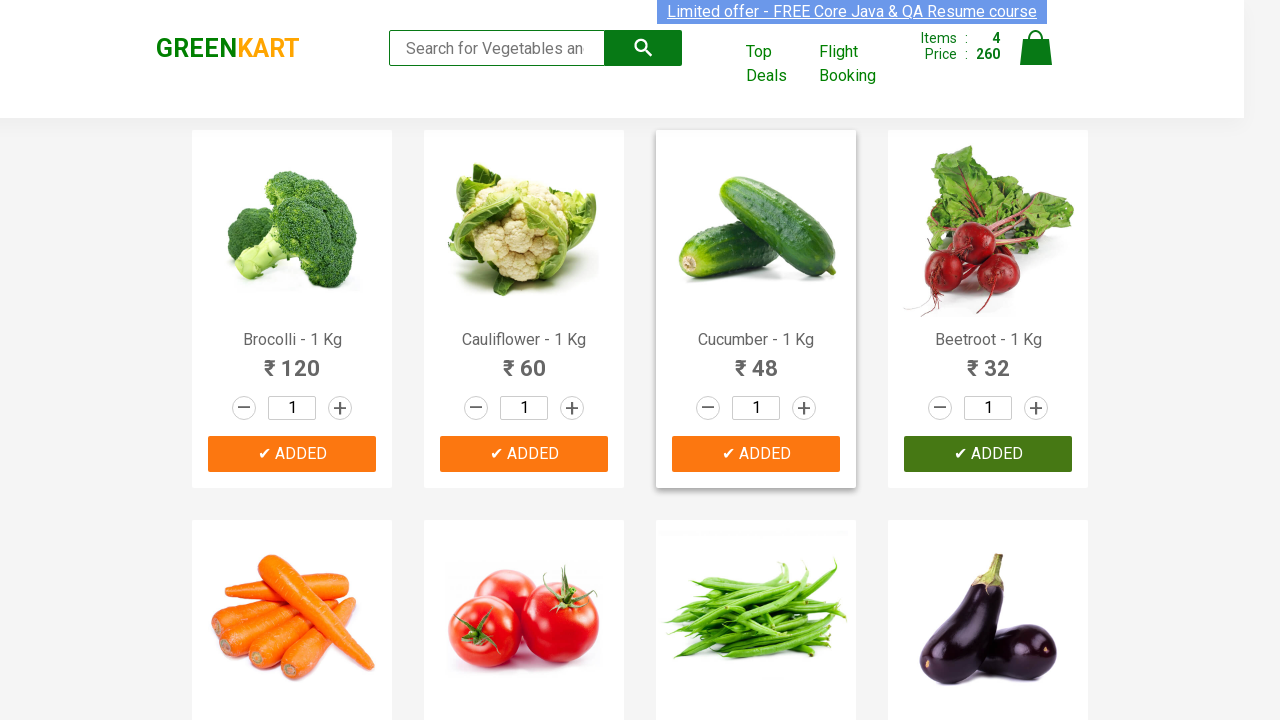

Added Brocolli to cart at (292, 360) on div.product-action button >> nth=4
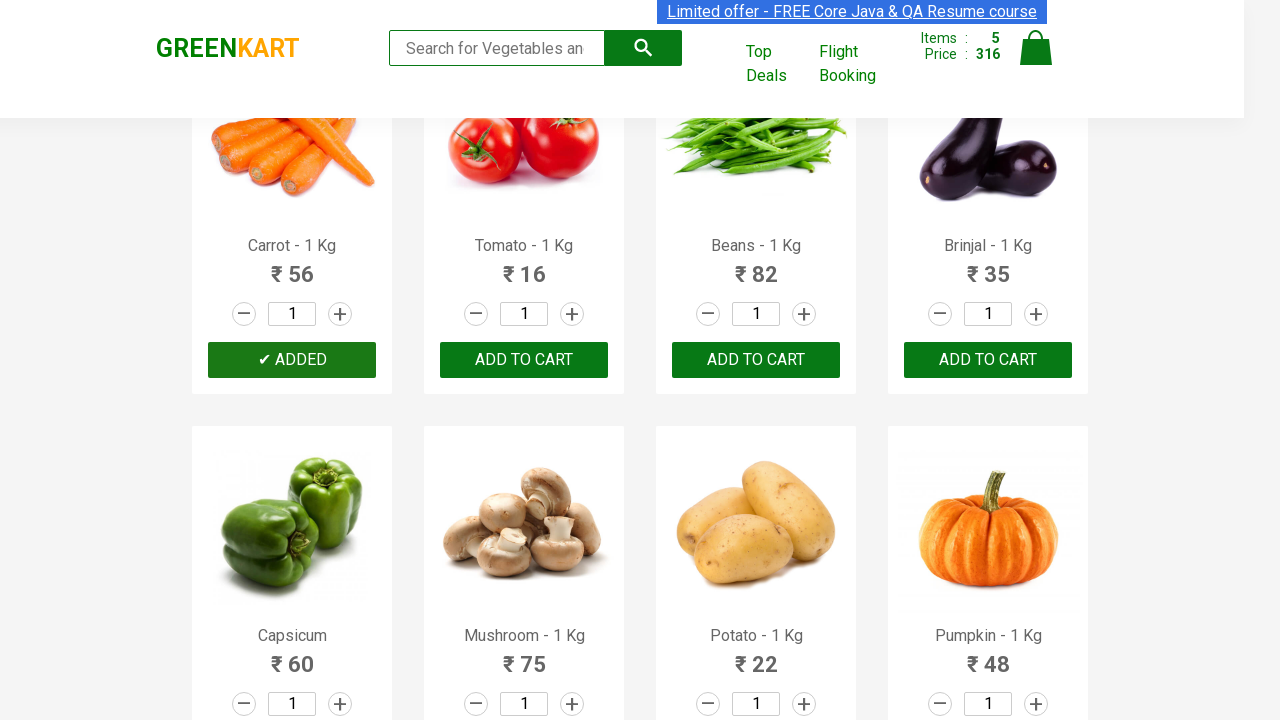

Clicked cart icon to view shopping cart at (1036, 48) on img[alt='Cart']
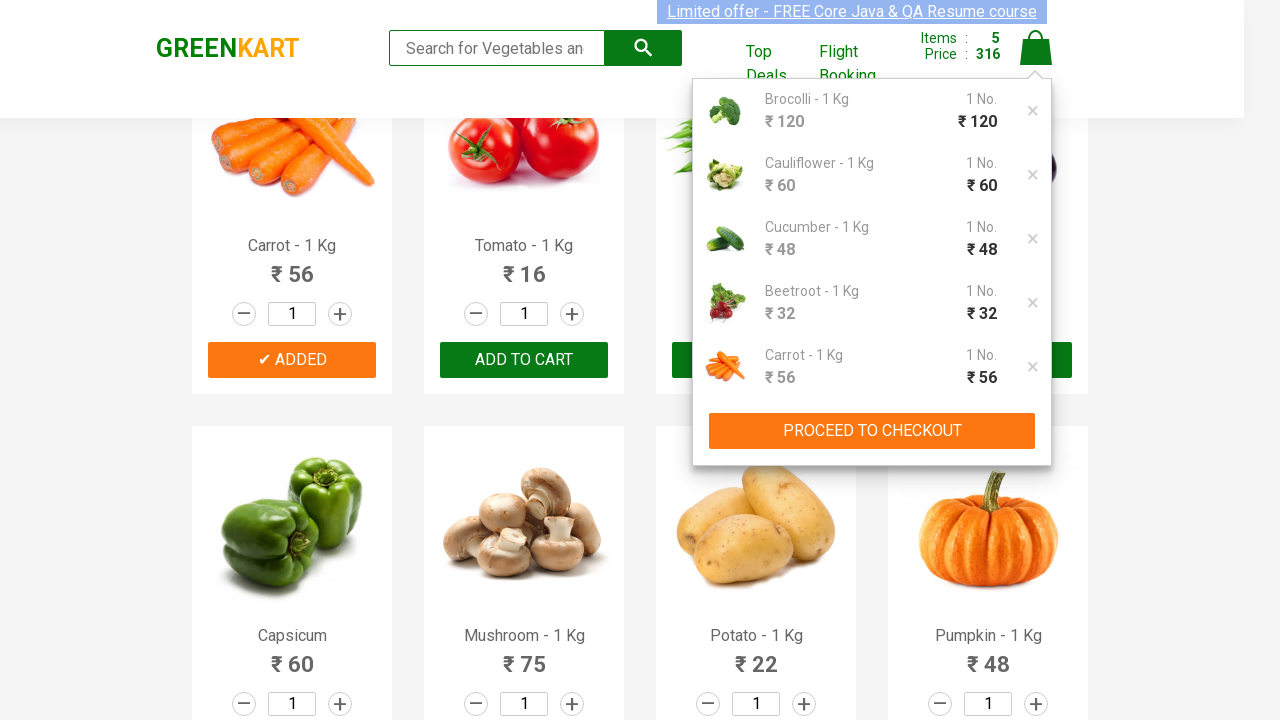

Clicked PROCEED TO CHECKOUT button at (872, 431) on xpath=//button[text()='PROCEED TO CHECKOUT']
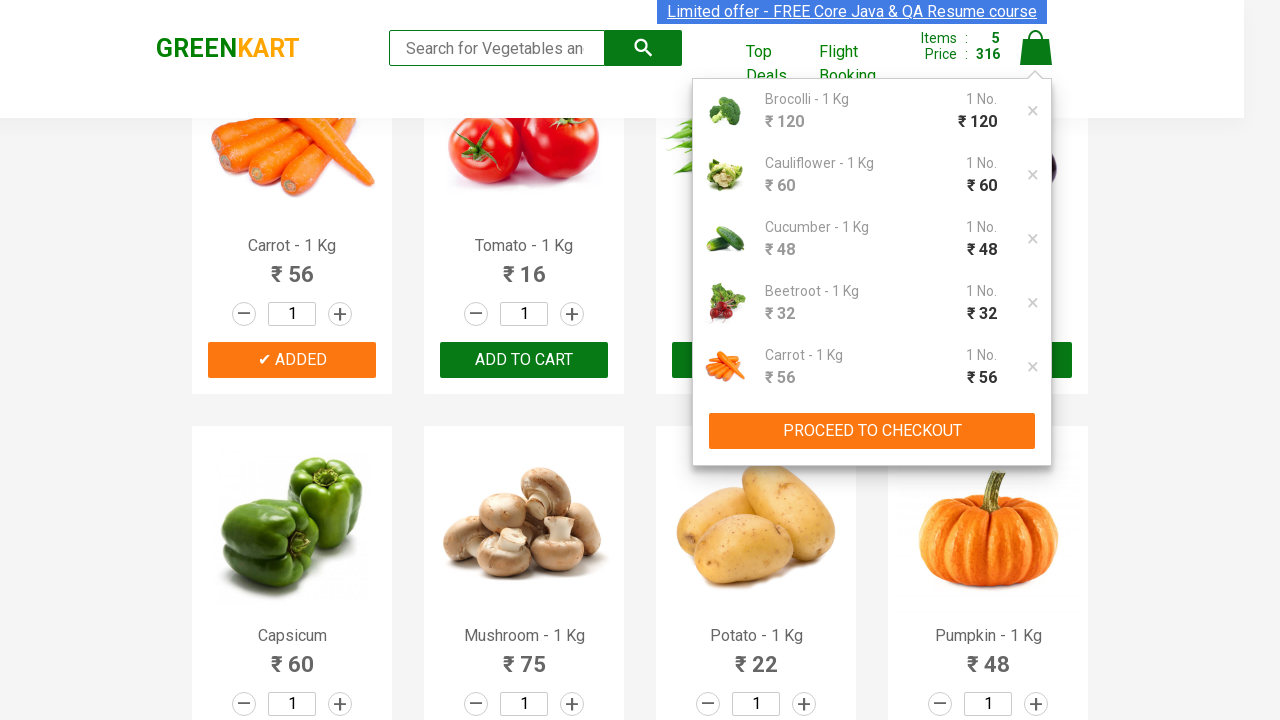

Promo code input field loaded
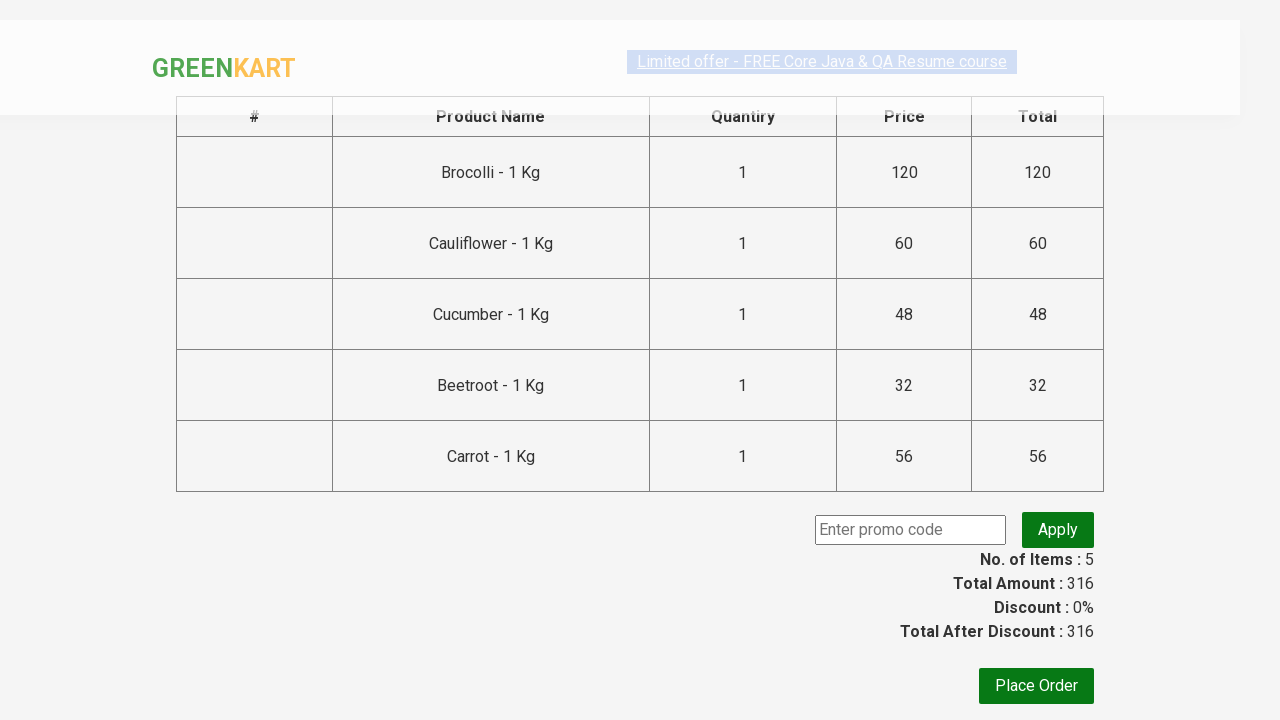

Filled promo code field with 'rahulshettyacademy' on input.promocode
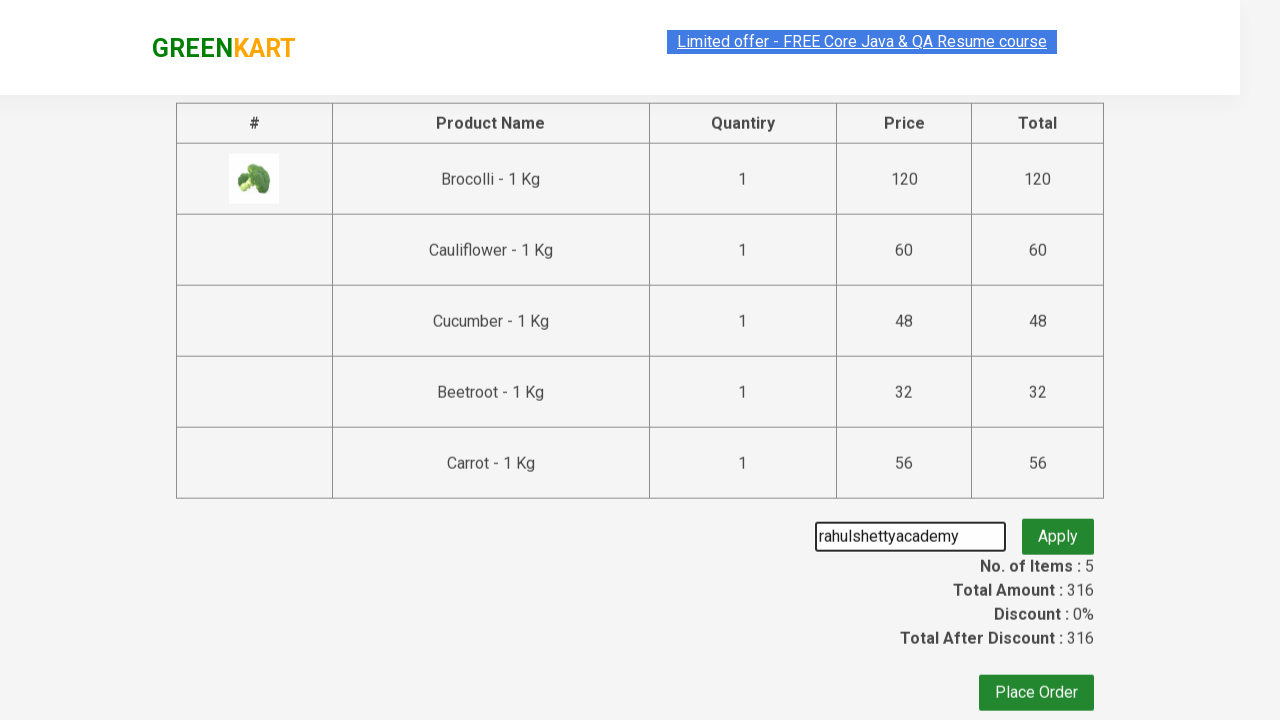

Clicked button to apply promo code at (1058, 530) on button.promoBtn
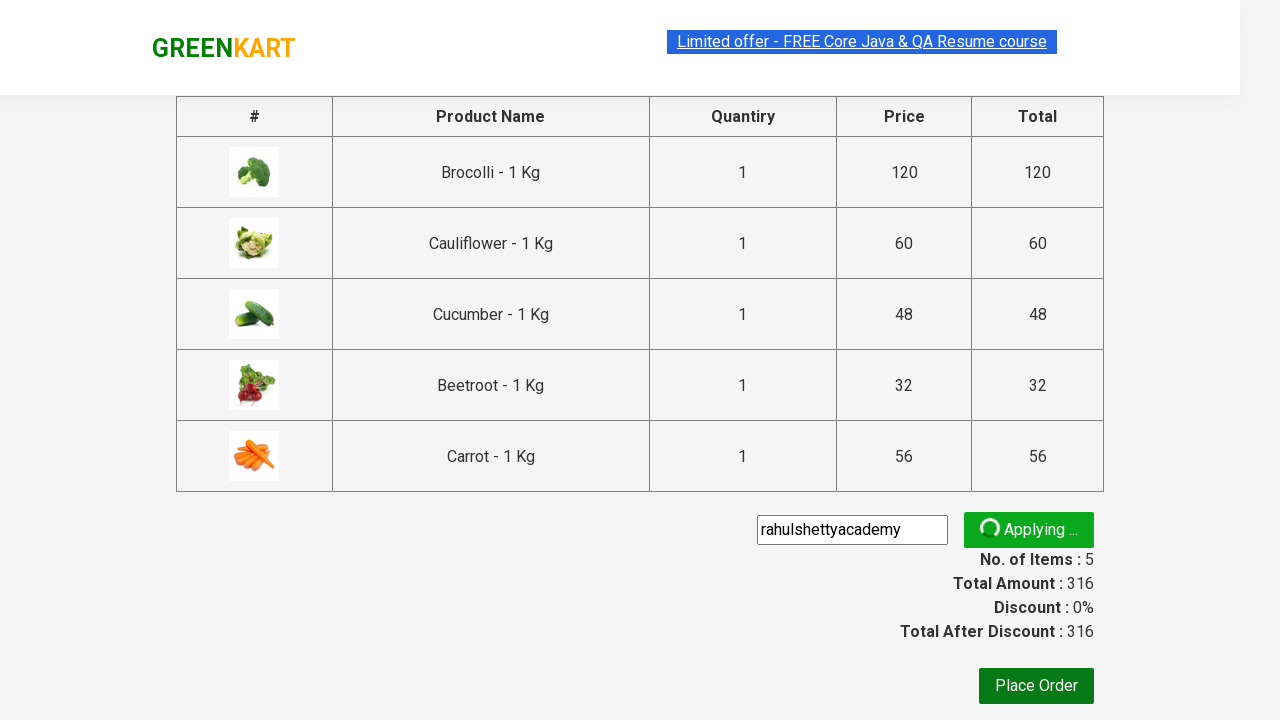

Promo code application message appeared
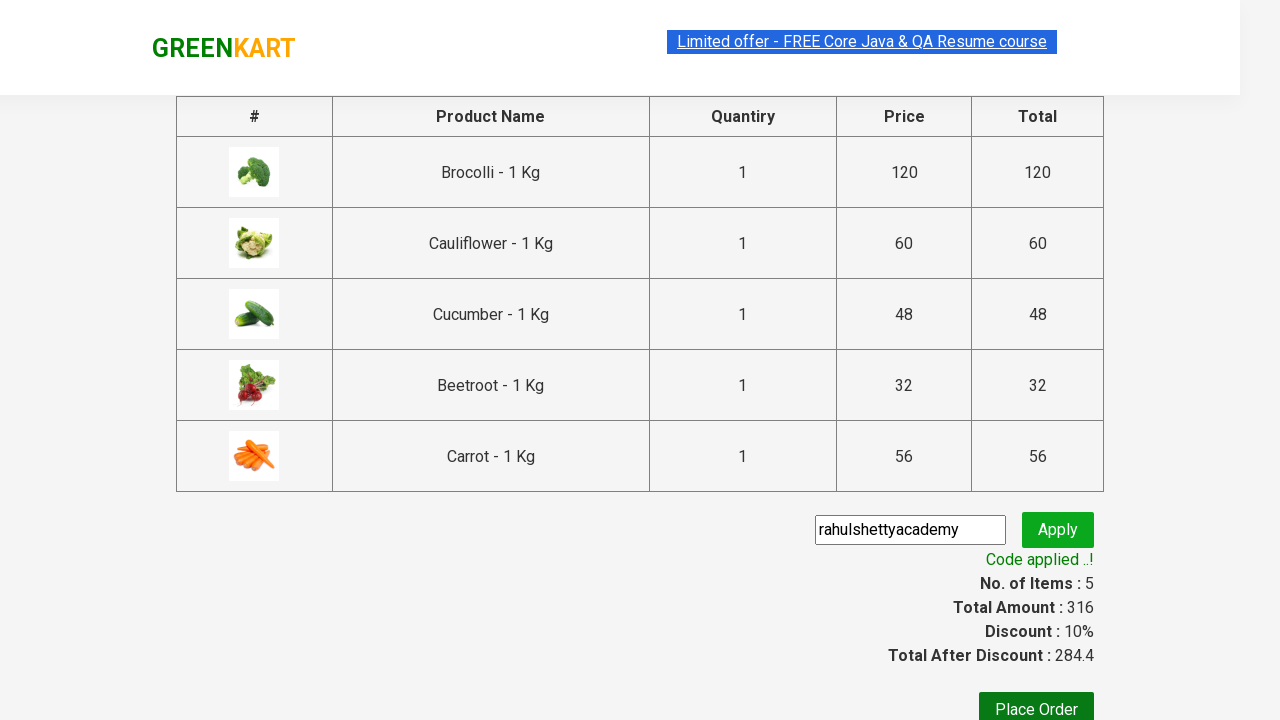

Verified promo code applied successfully: Code applied ..!
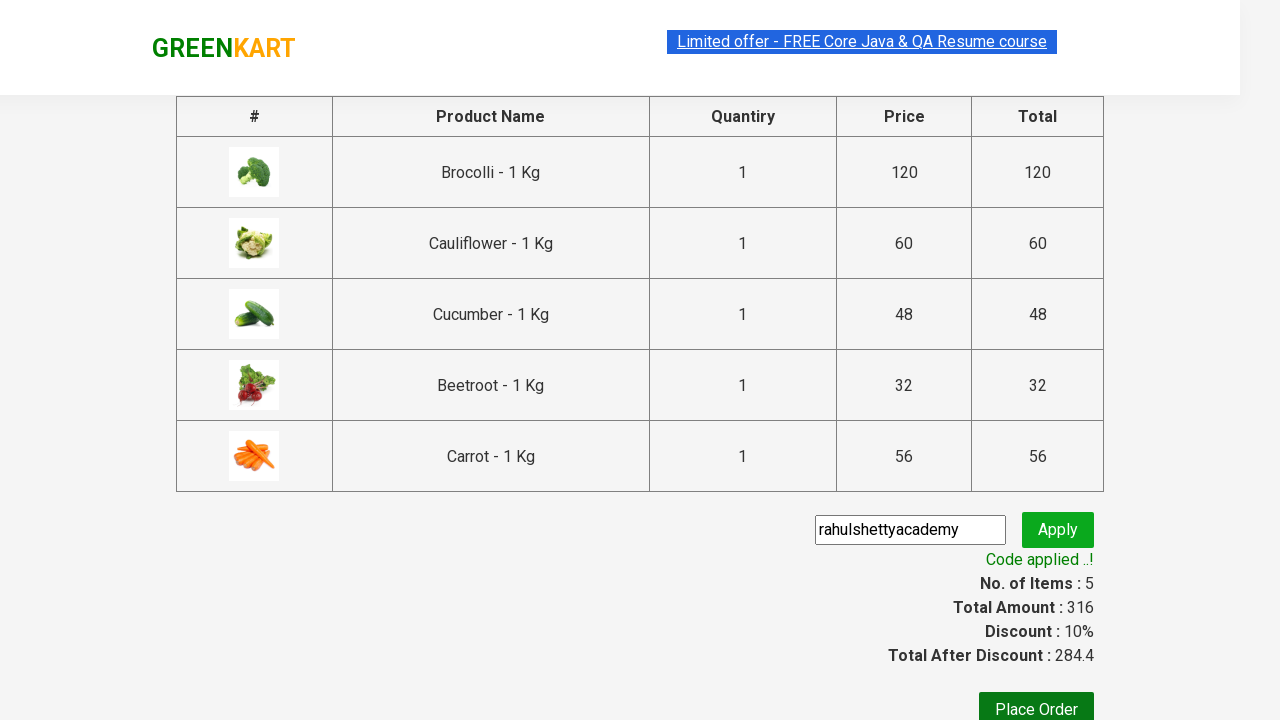

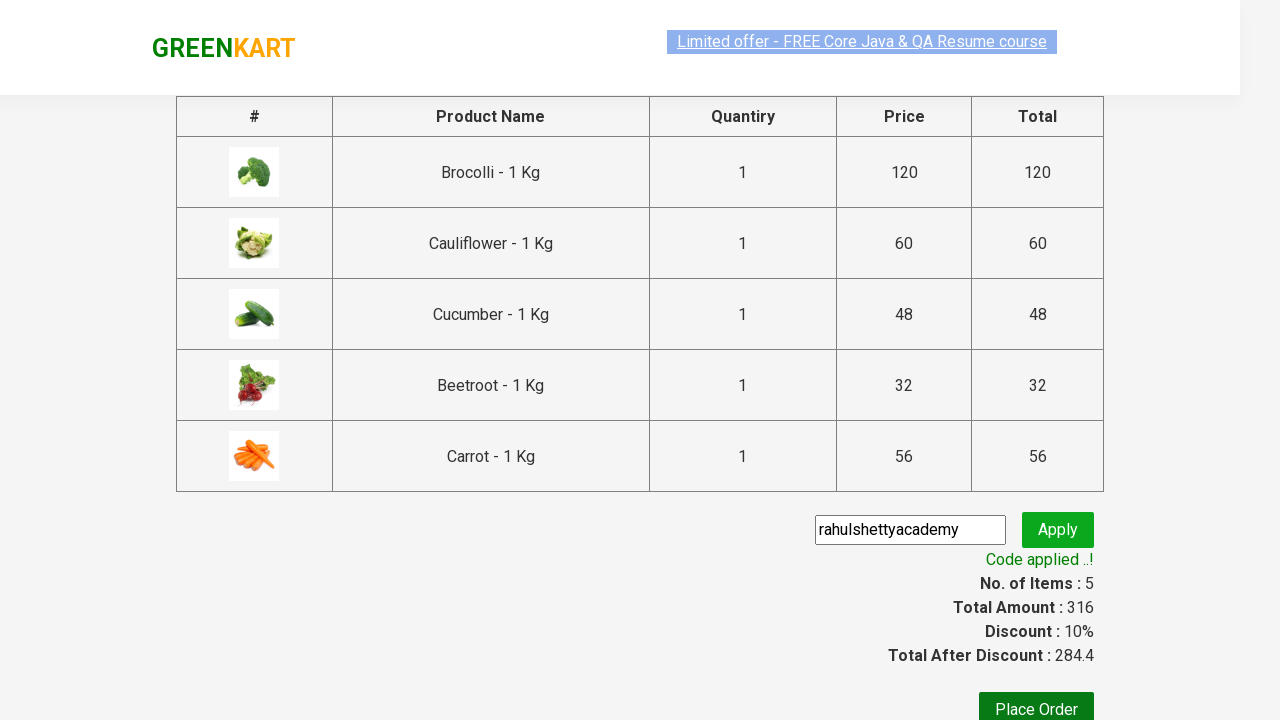